Tests that the password field on the login page is hidden by default by verifying the input type attribute is set to "password"

Starting URL: https://vytrack.com

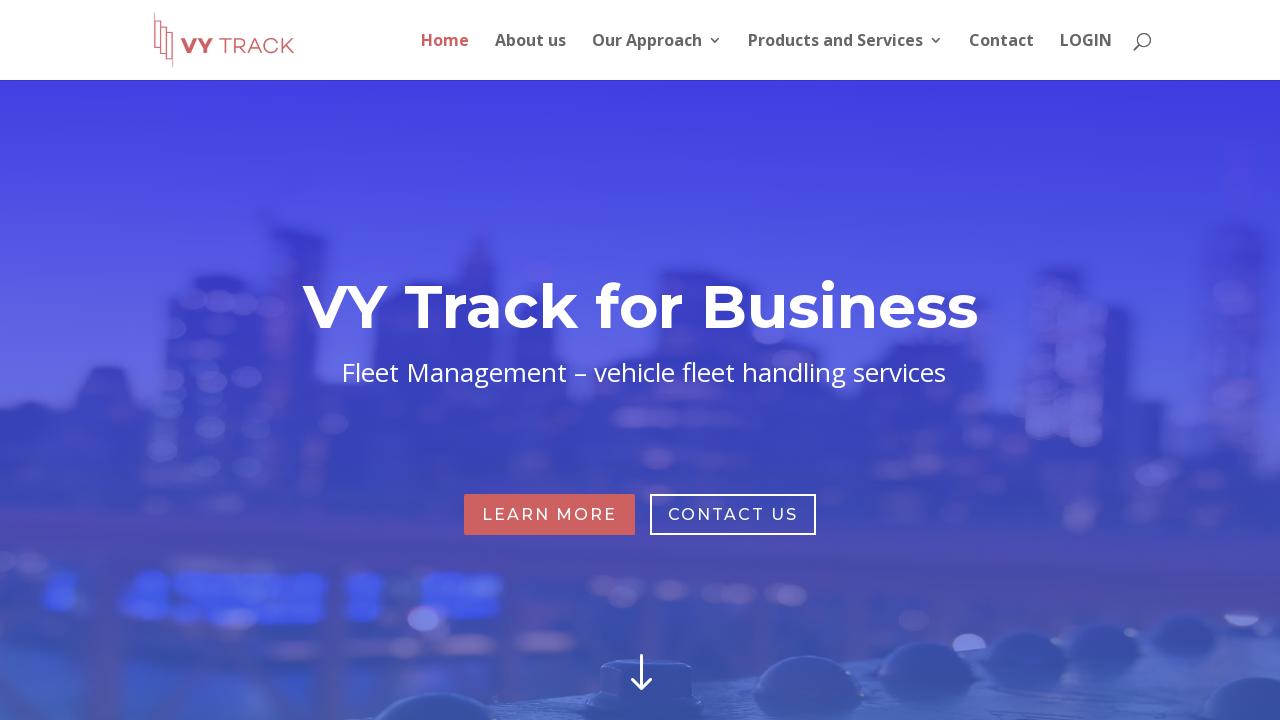

Clicked LOGIN button in top menu at (1086, 56) on #top-menu #menu-item-849
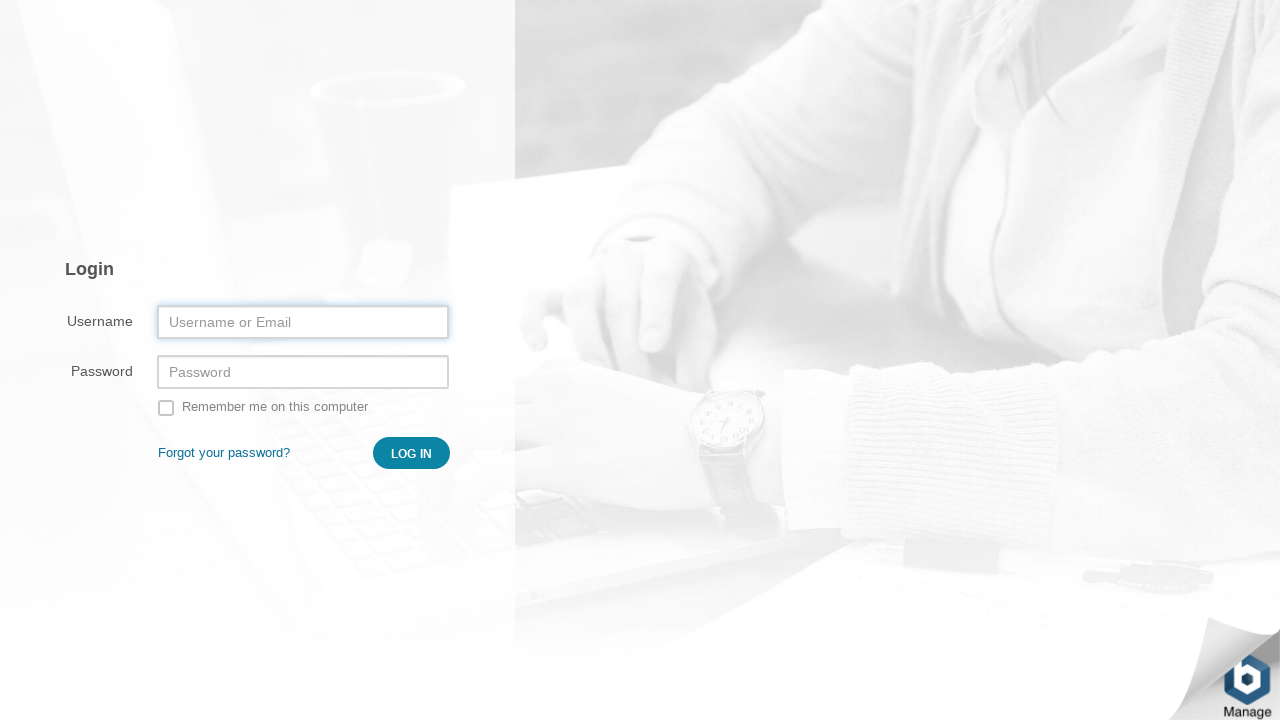

Located password field element
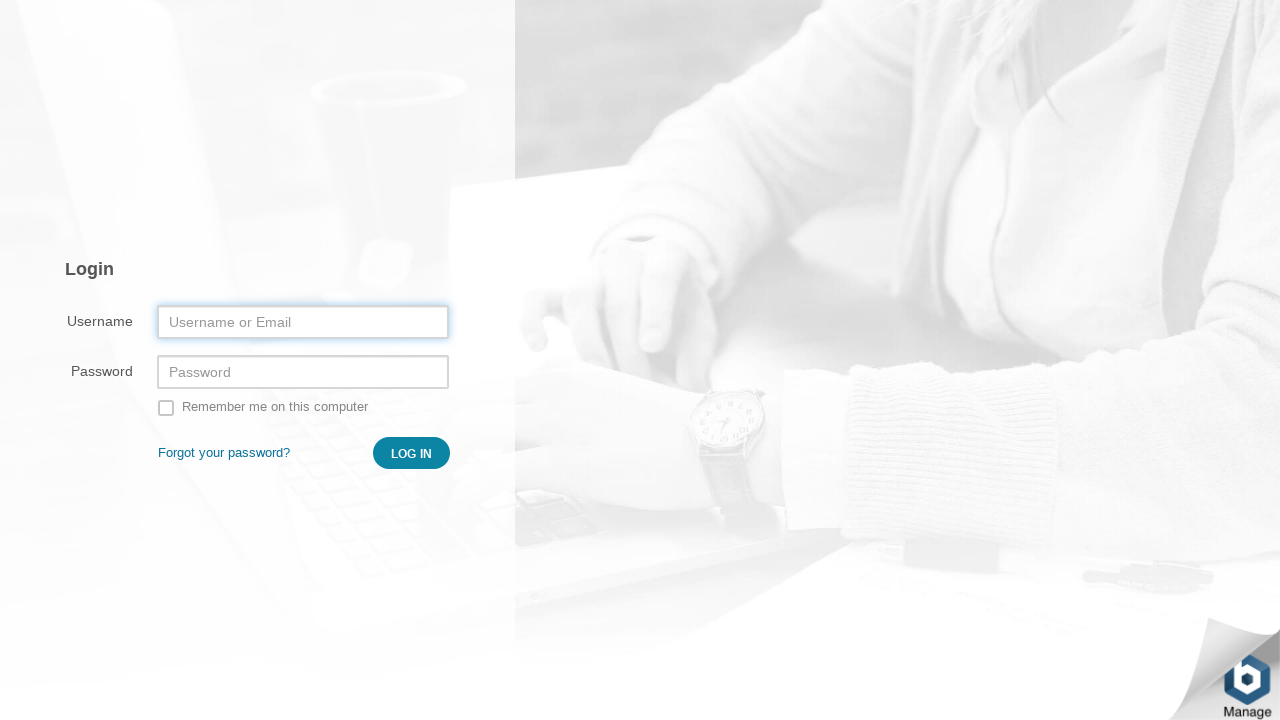

Password field became visible
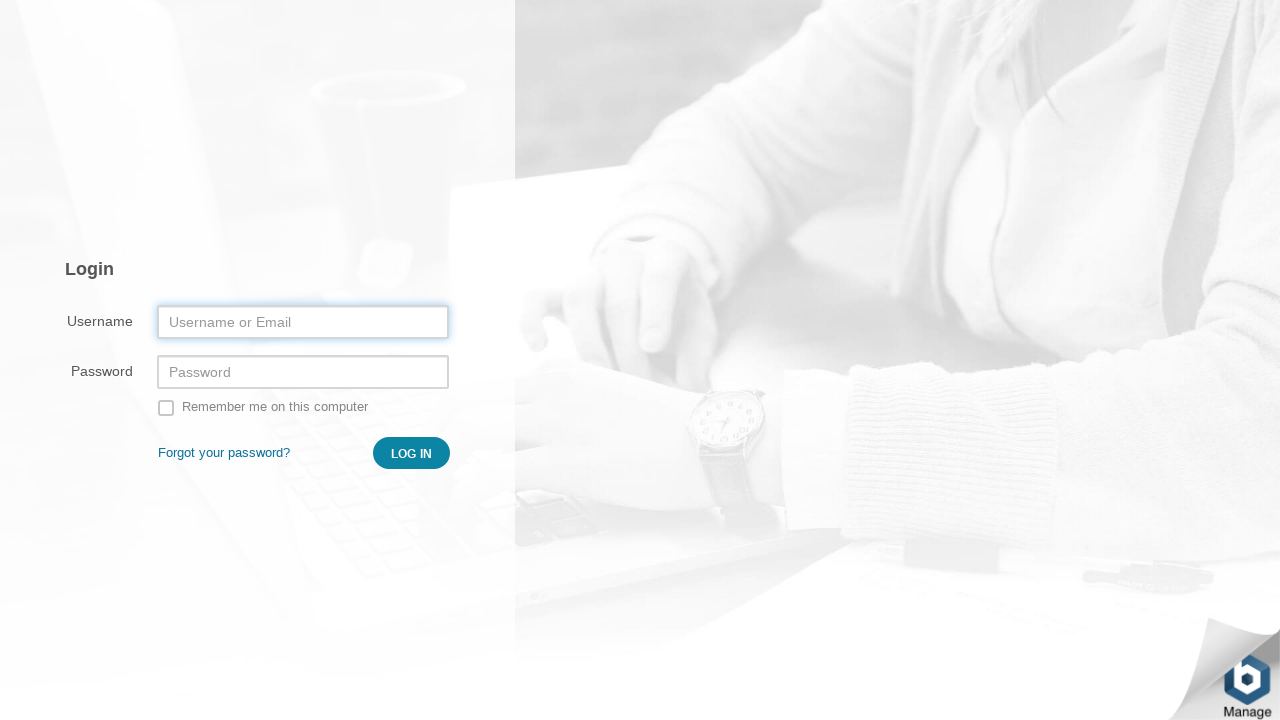

Retrieved type attribute from password field
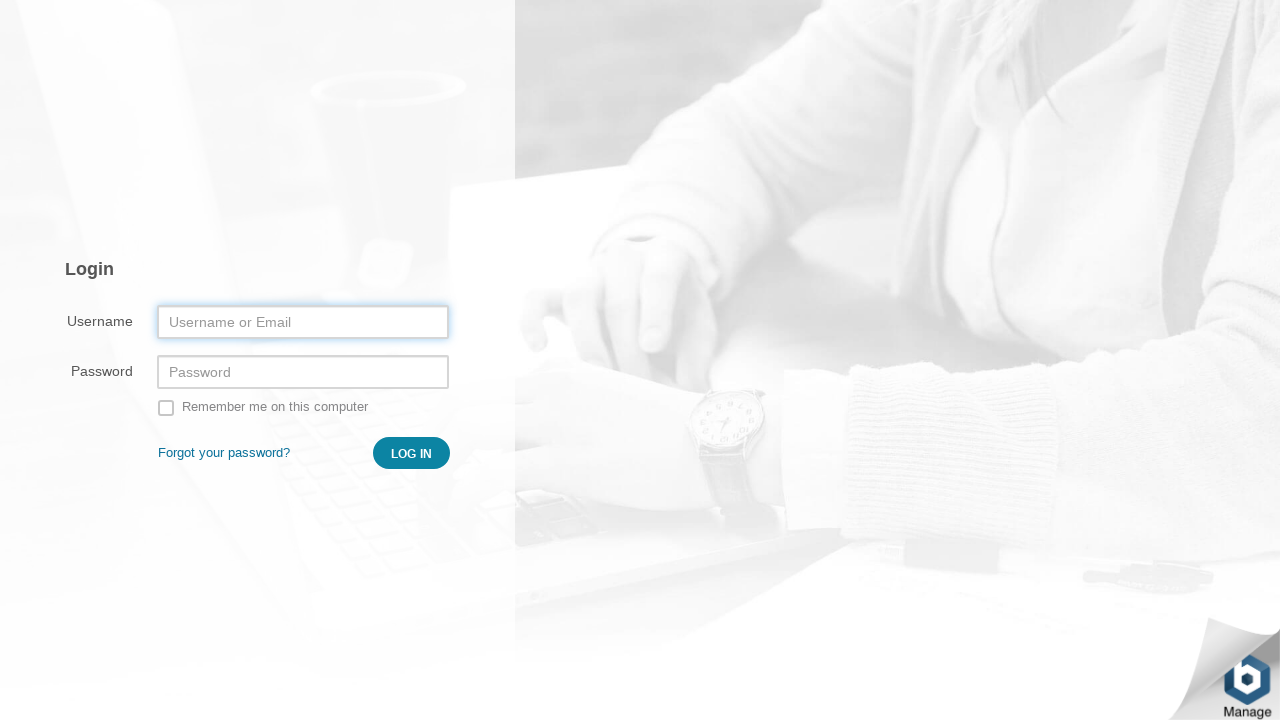

Verified password field type attribute is 'password'
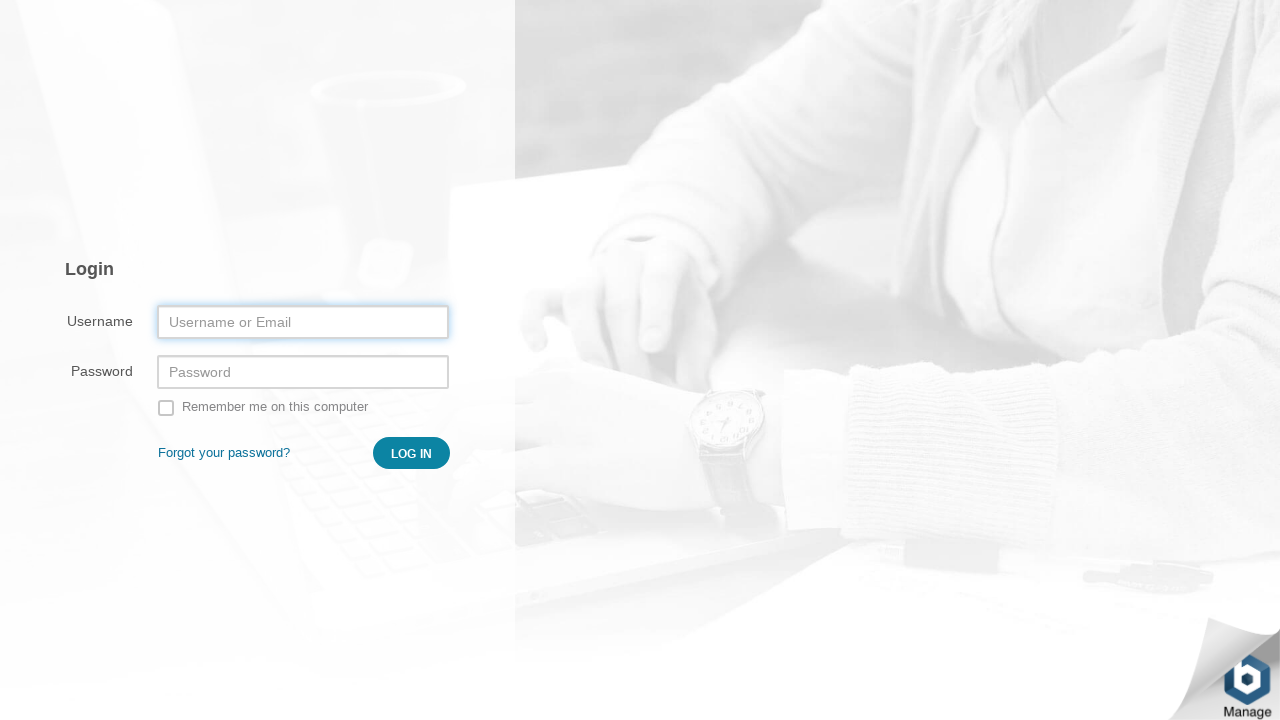

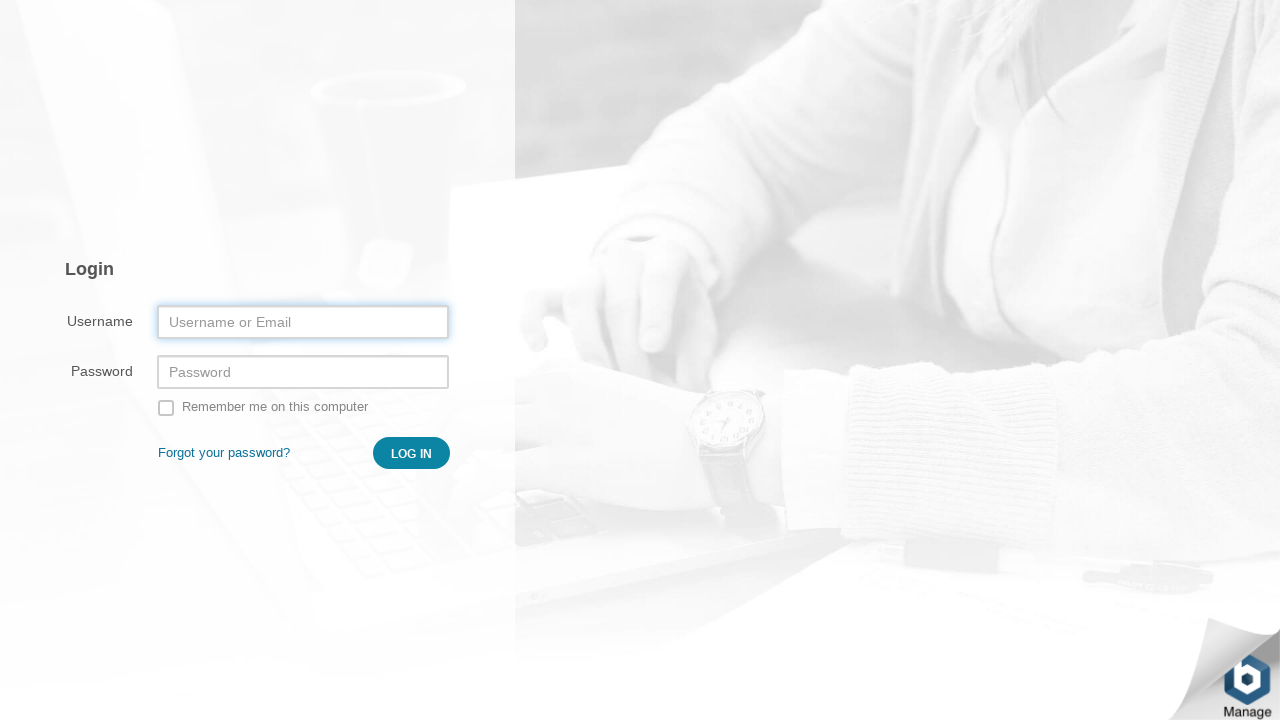